Navigates to a lolchess.gg team builder guide page and scrolls down to view content below the fold.

Starting URL: https://lolchess.gg/builder/guide/8467f1b81ba0c9ab7e0bff6a996aa7feaa0c2d5d?type=guide

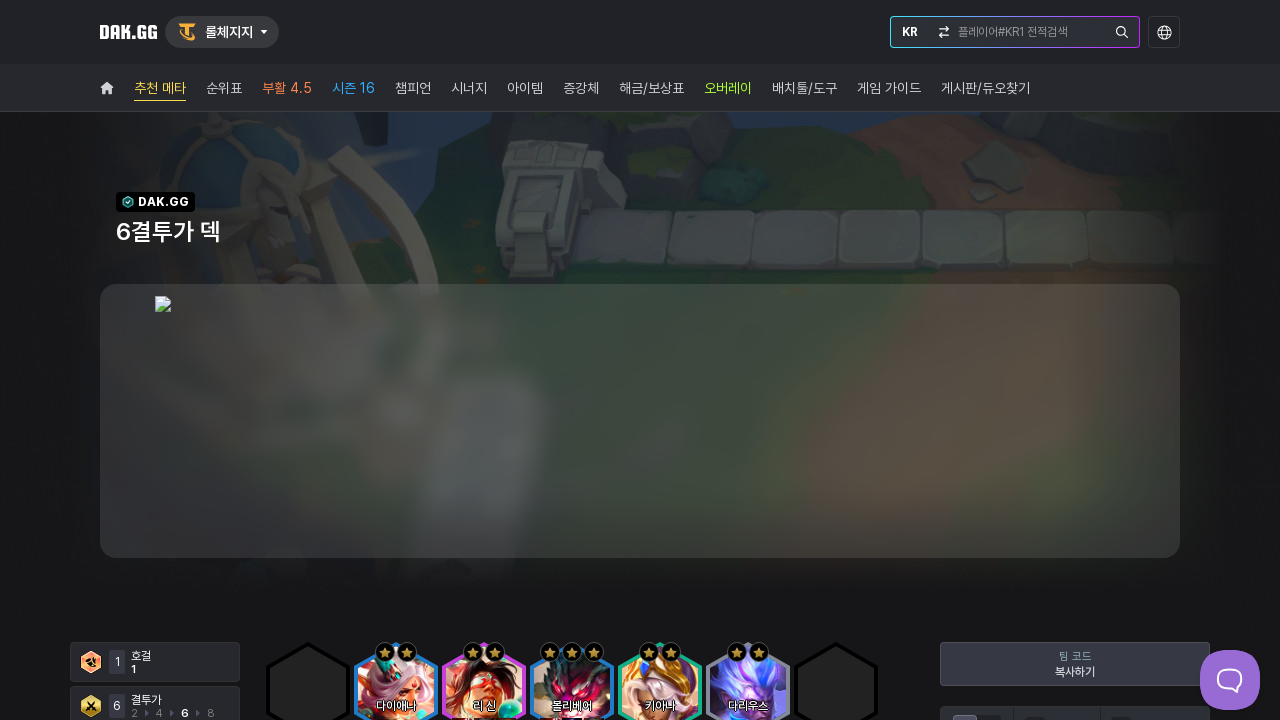

Waited for page DOM to fully load
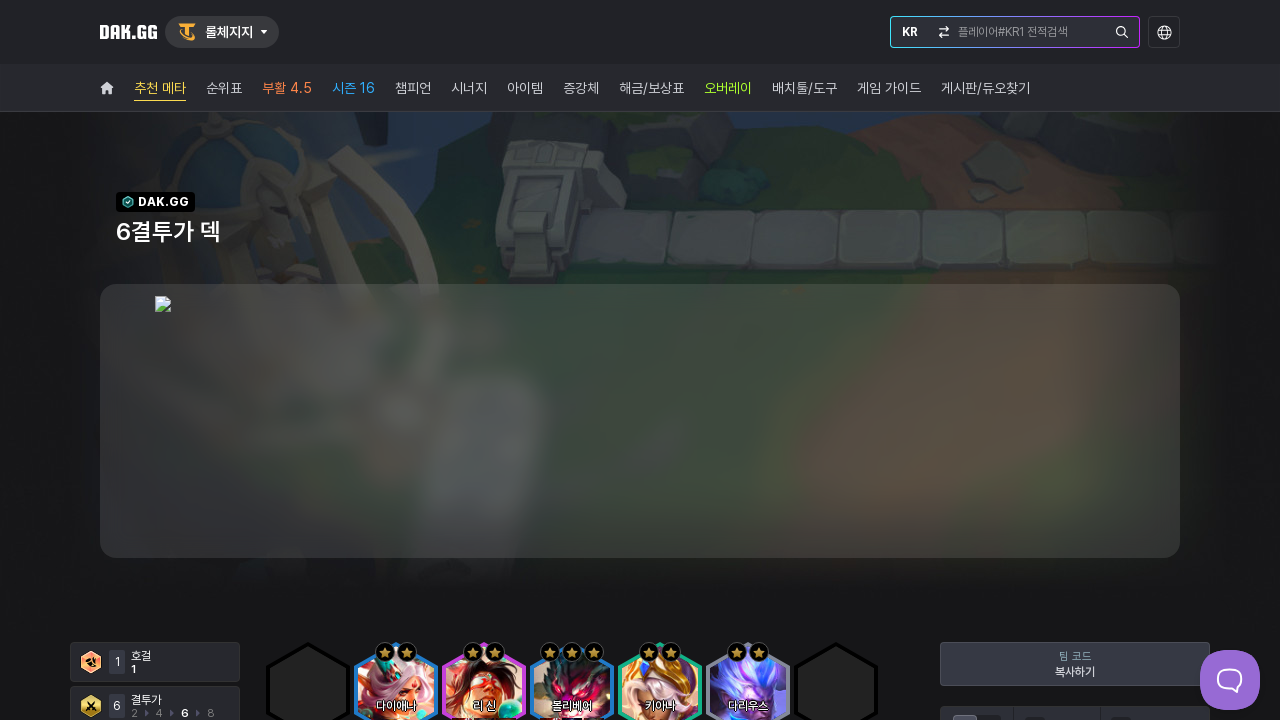

Scrolled down to y position 1300 to view below-the-fold content
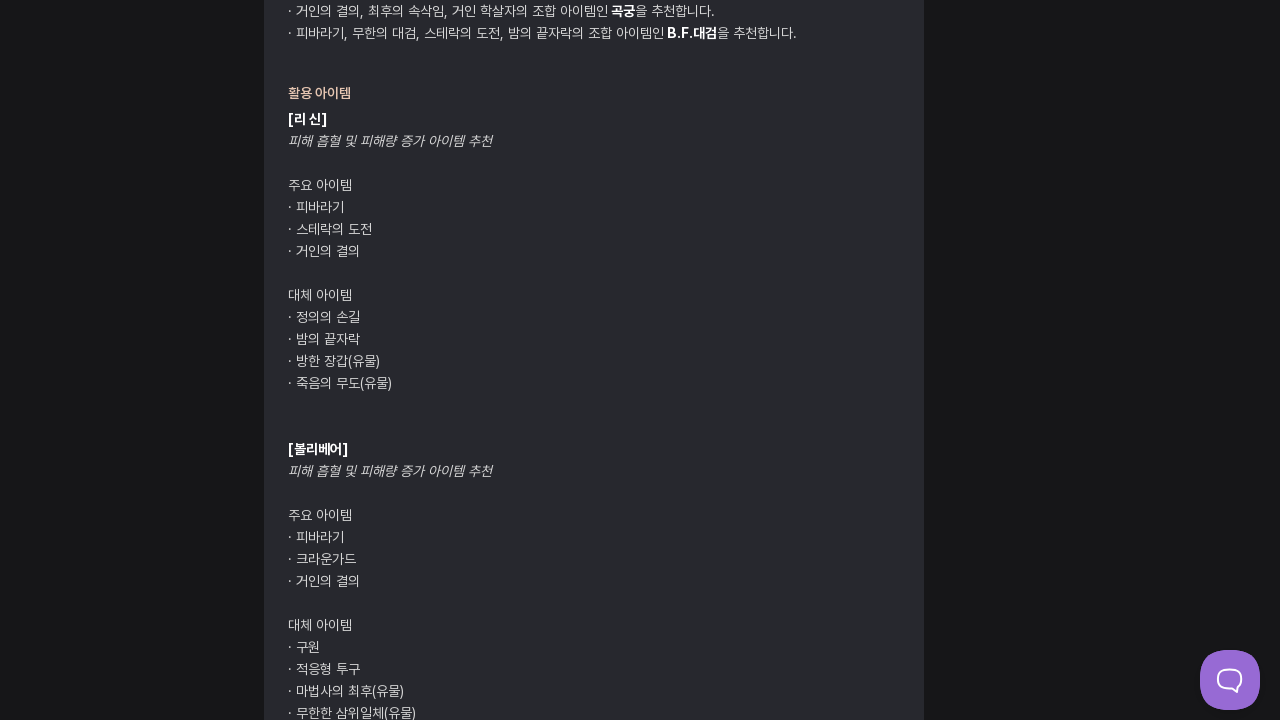

Waited 1 second for lazy-loaded content to load
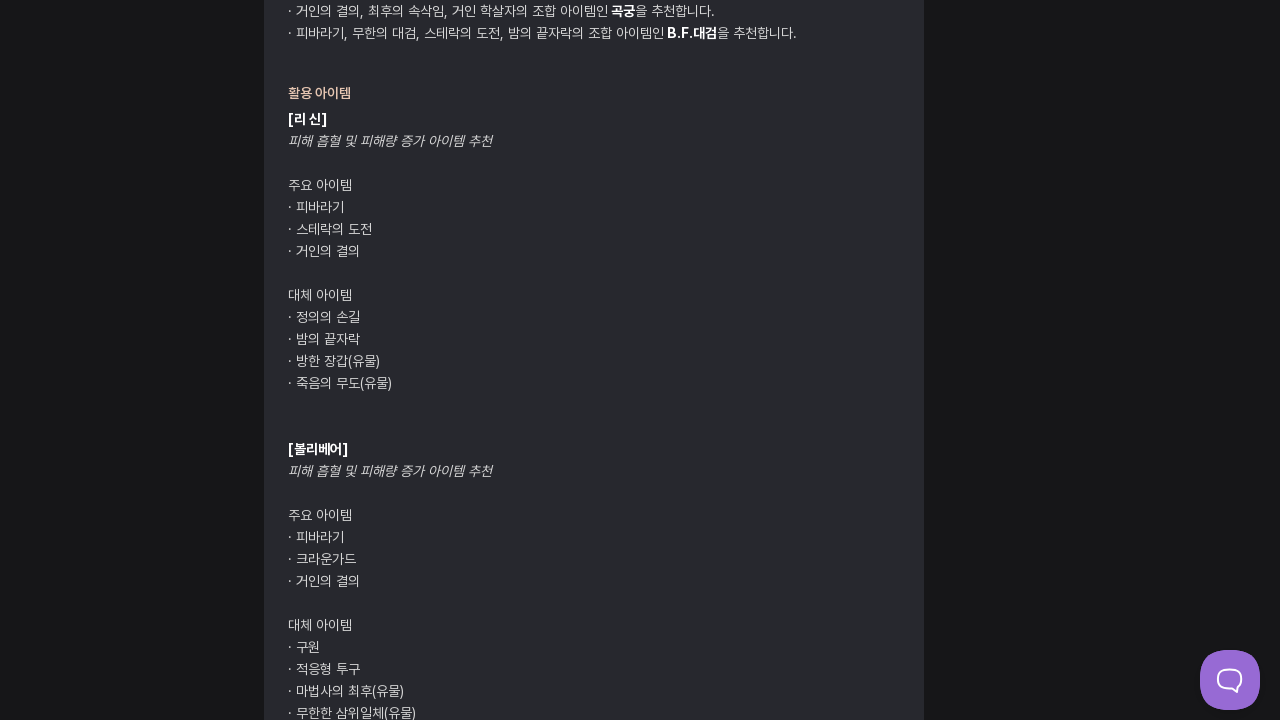

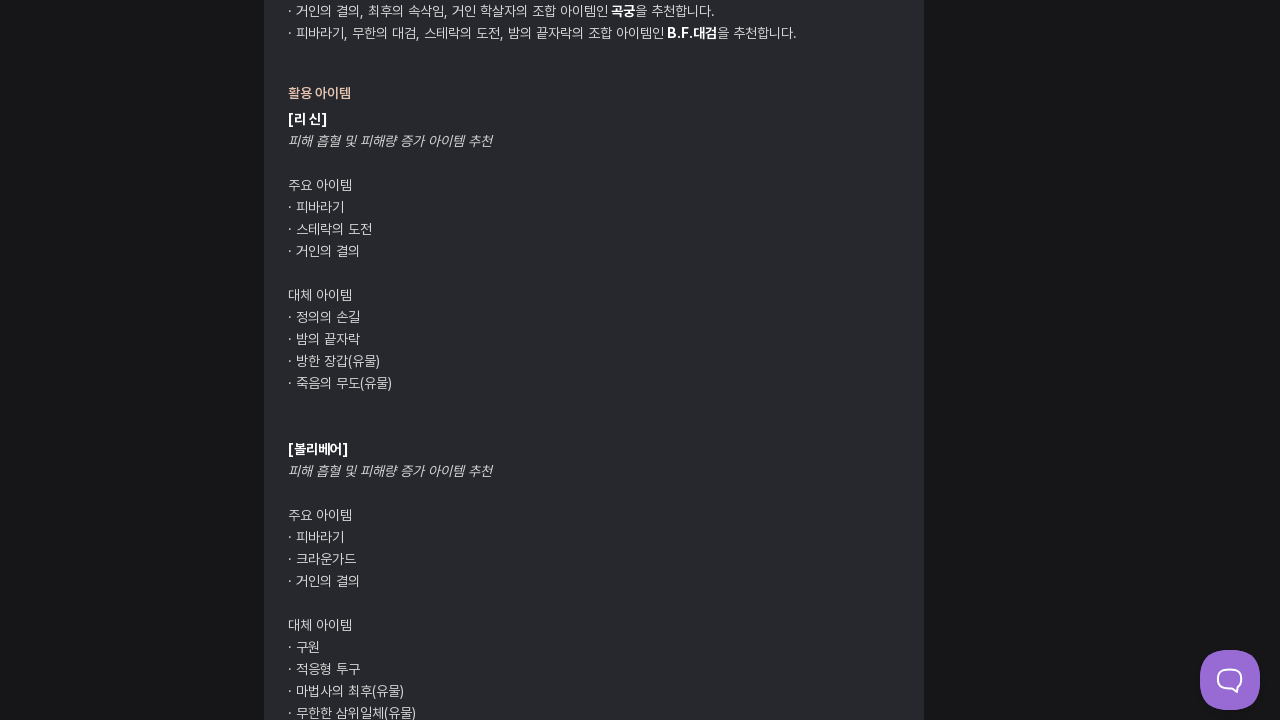